Tests that edits are saved when the input loses focus (blur event)

Starting URL: https://demo.playwright.dev/todomvc

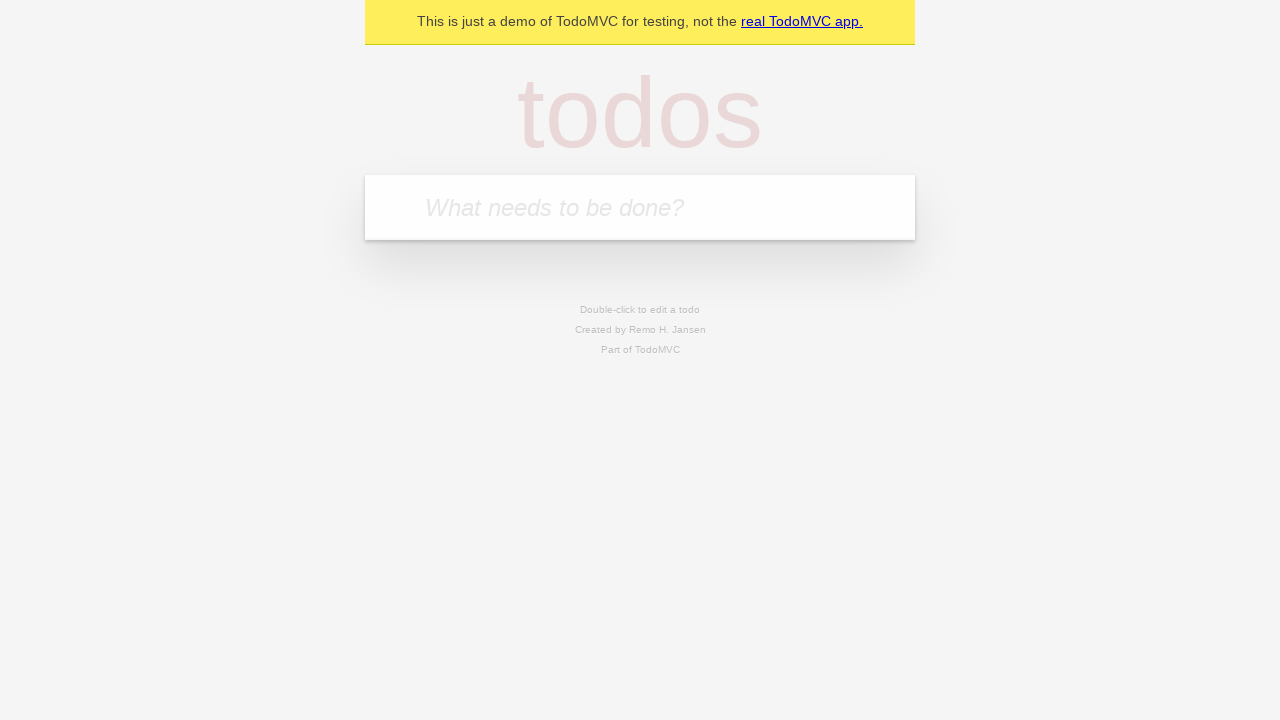

Filled new todo input with 'buy some cheese' on internal:attr=[placeholder="What needs to be done?"i]
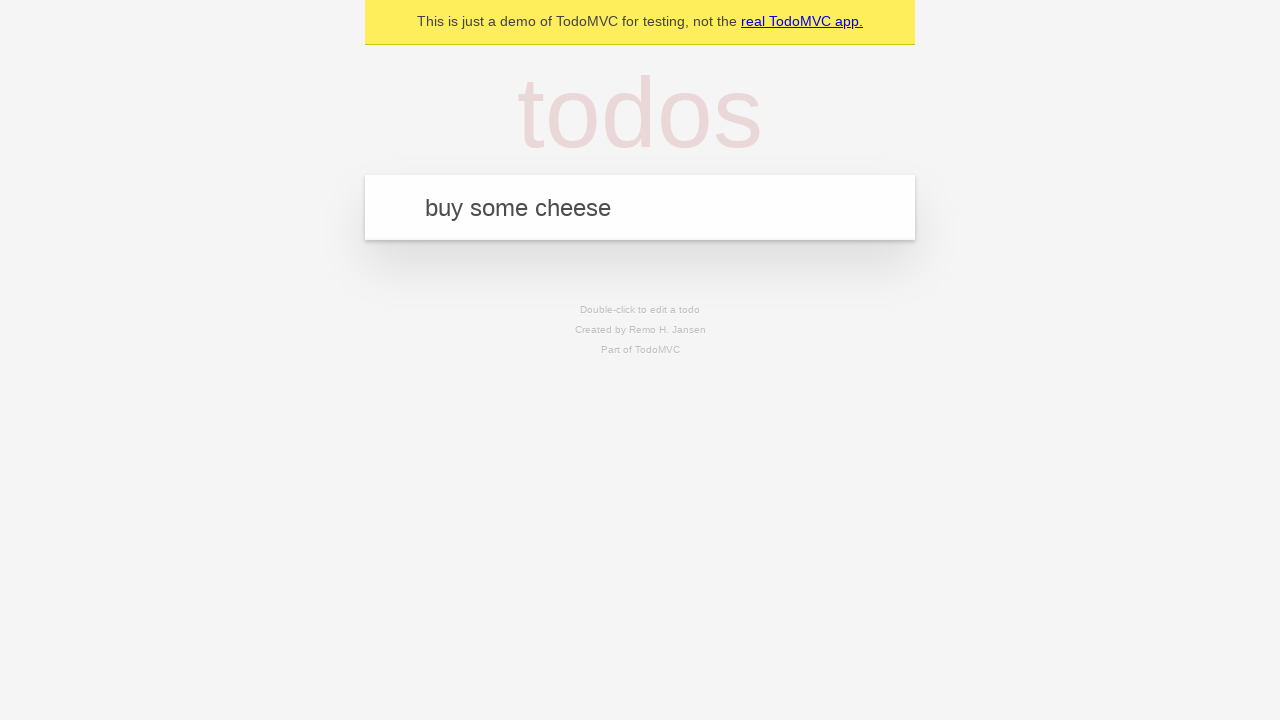

Pressed Enter to create todo 'buy some cheese' on internal:attr=[placeholder="What needs to be done?"i]
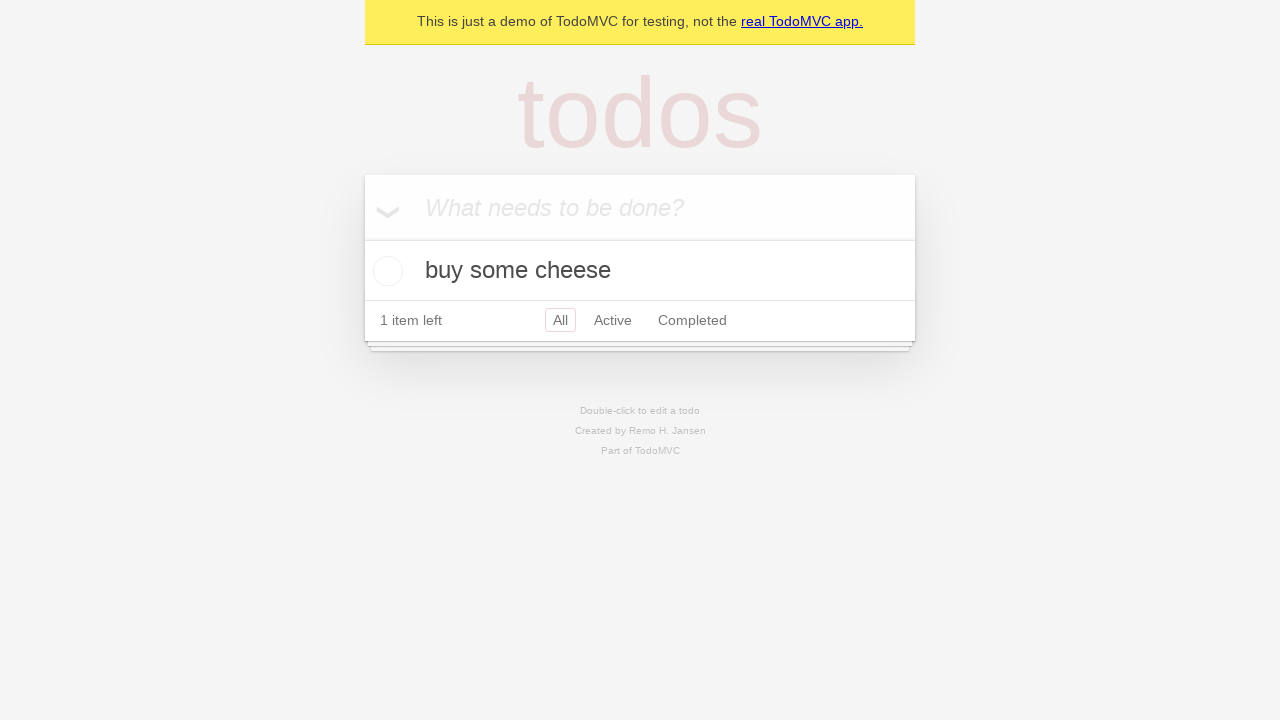

Filled new todo input with 'feed the cat' on internal:attr=[placeholder="What needs to be done?"i]
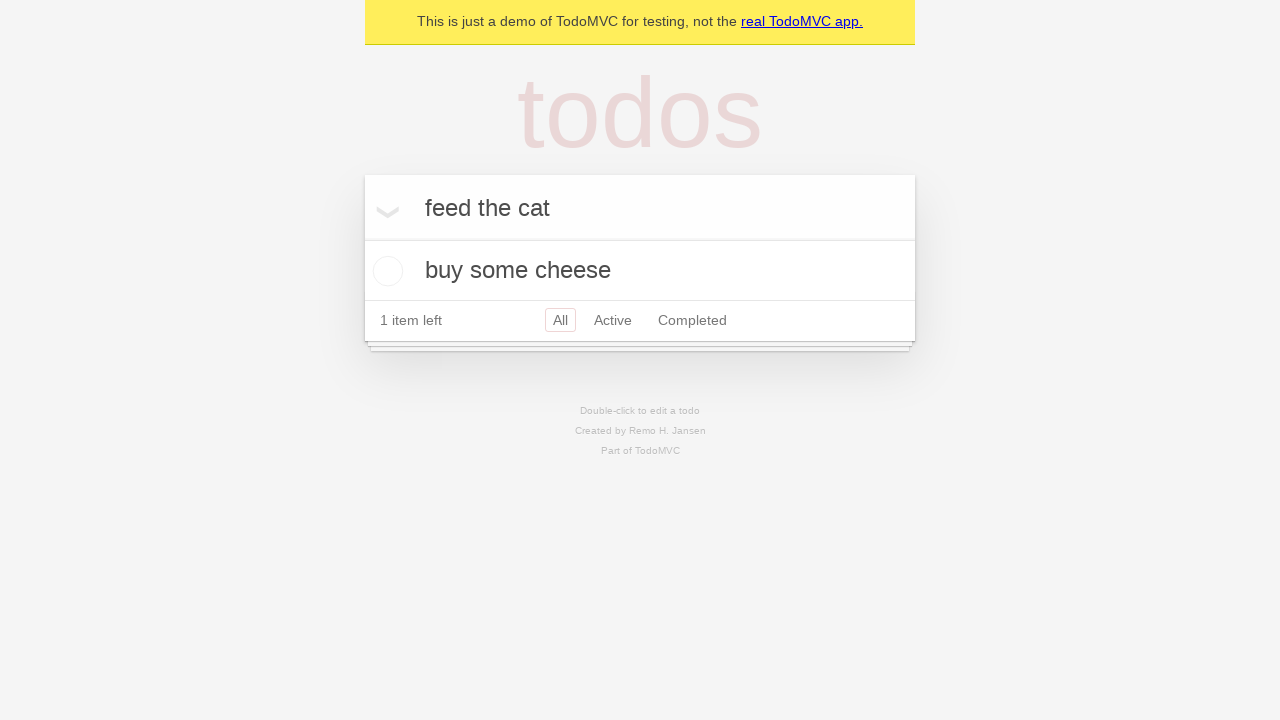

Pressed Enter to create todo 'feed the cat' on internal:attr=[placeholder="What needs to be done?"i]
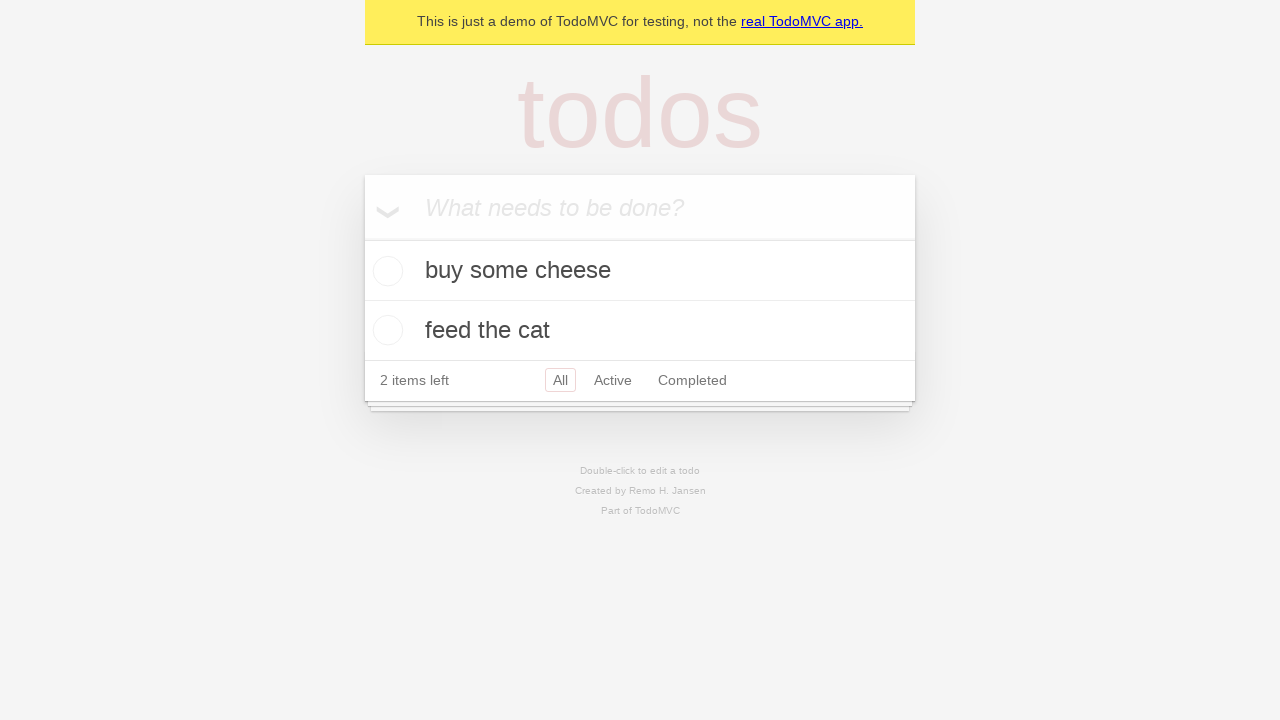

Filled new todo input with 'book a doctors appointment' on internal:attr=[placeholder="What needs to be done?"i]
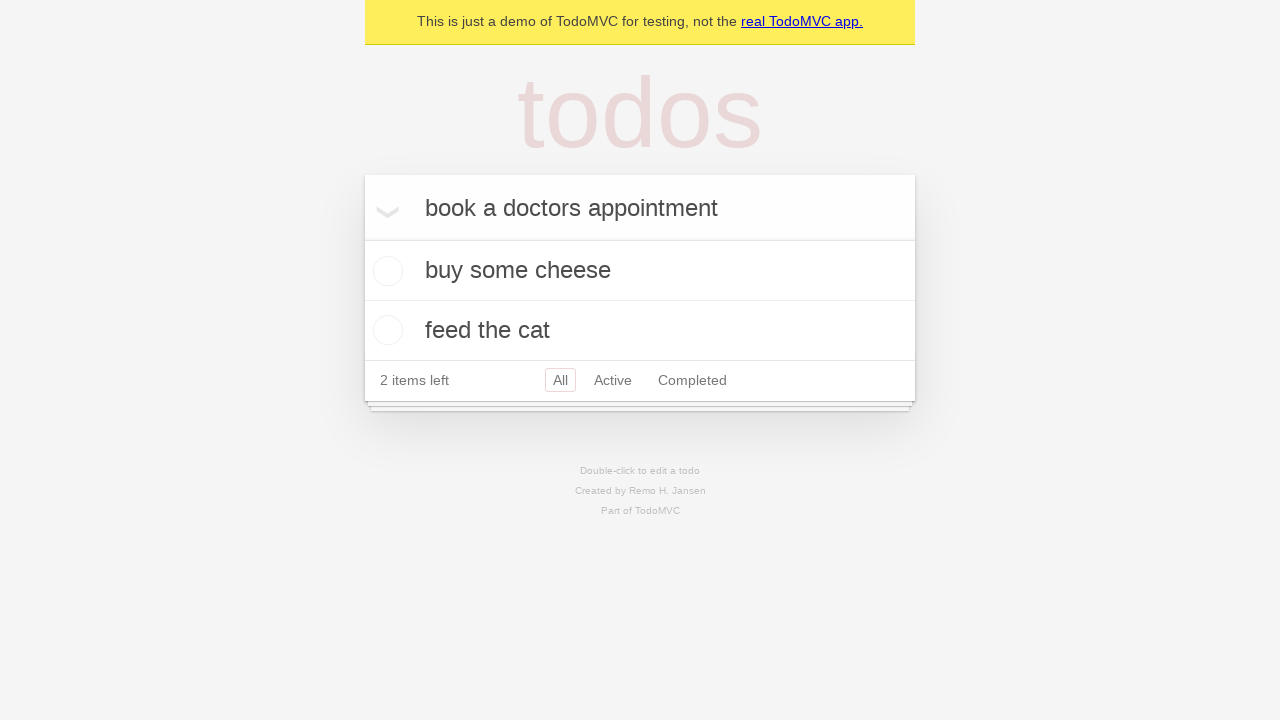

Pressed Enter to create todo 'book a doctors appointment' on internal:attr=[placeholder="What needs to be done?"i]
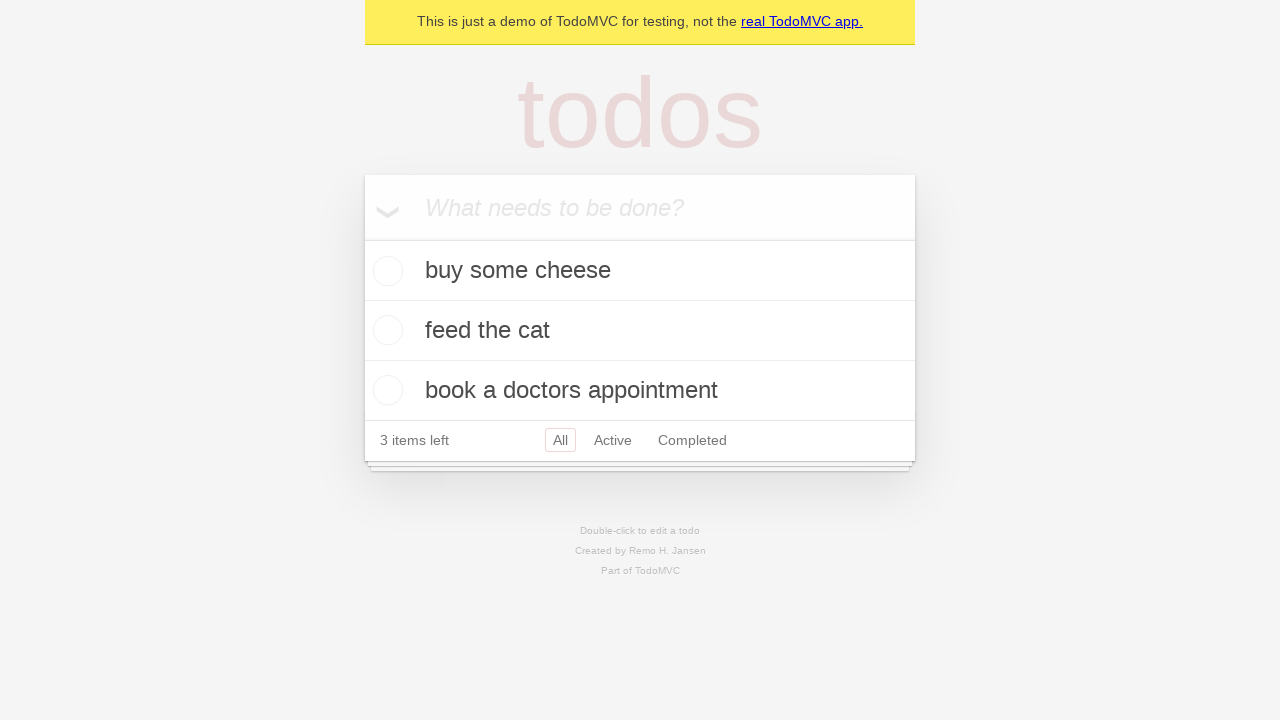

Waited for all 3 todos to load
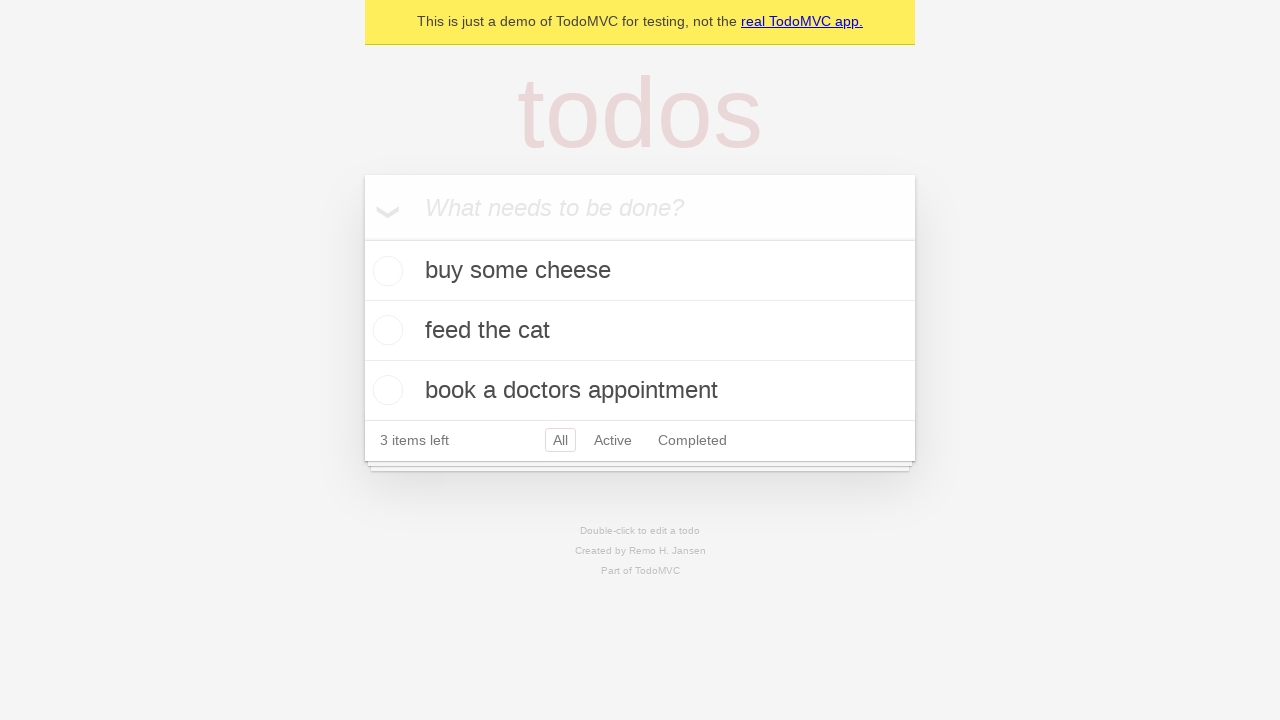

Double-clicked on the second todo to enter edit mode at (640, 331) on internal:testid=[data-testid="todo-item"s] >> nth=1
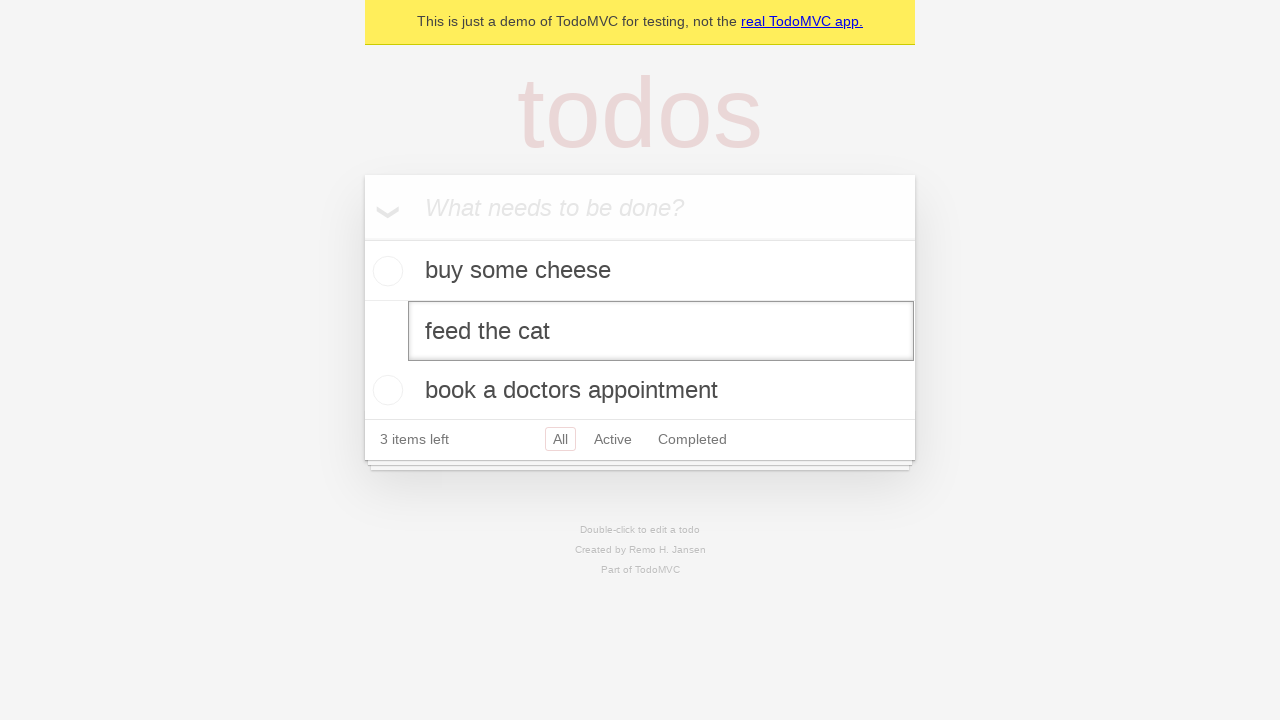

Changed todo text to 'buy some sausages' on internal:testid=[data-testid="todo-item"s] >> nth=1 >> internal:role=textbox[nam
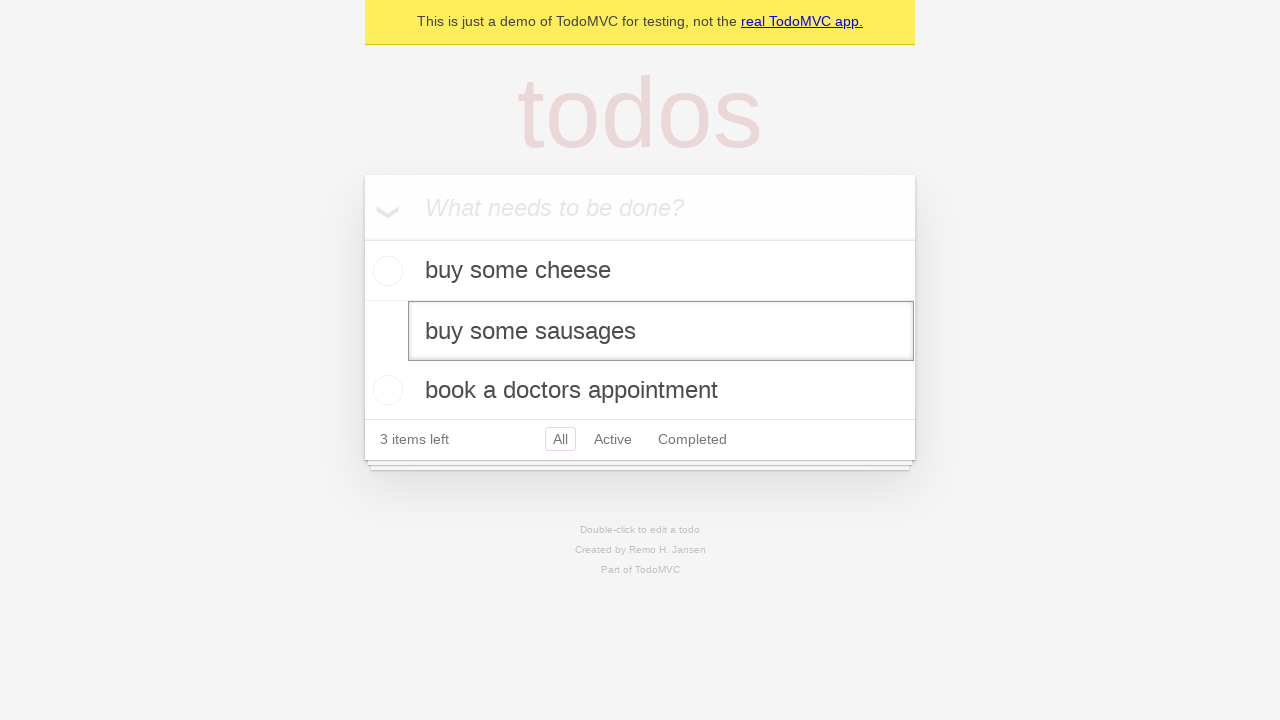

Triggered blur event on edit input to save changes
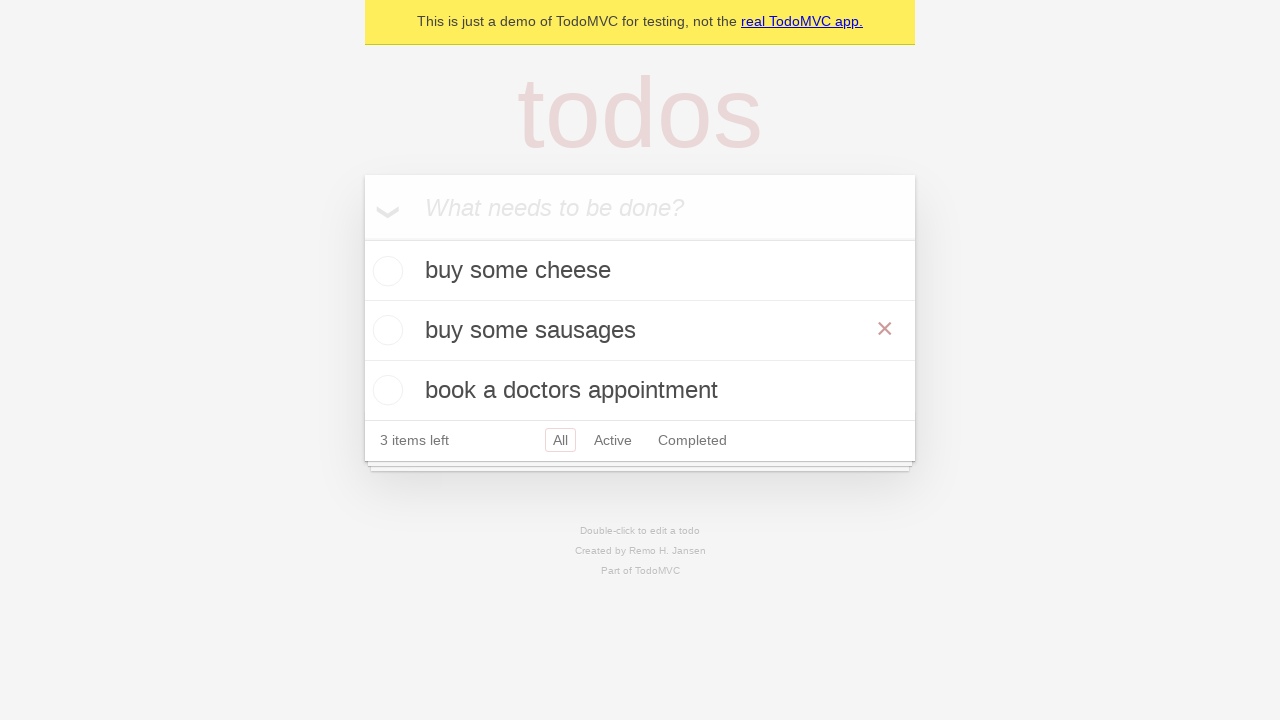

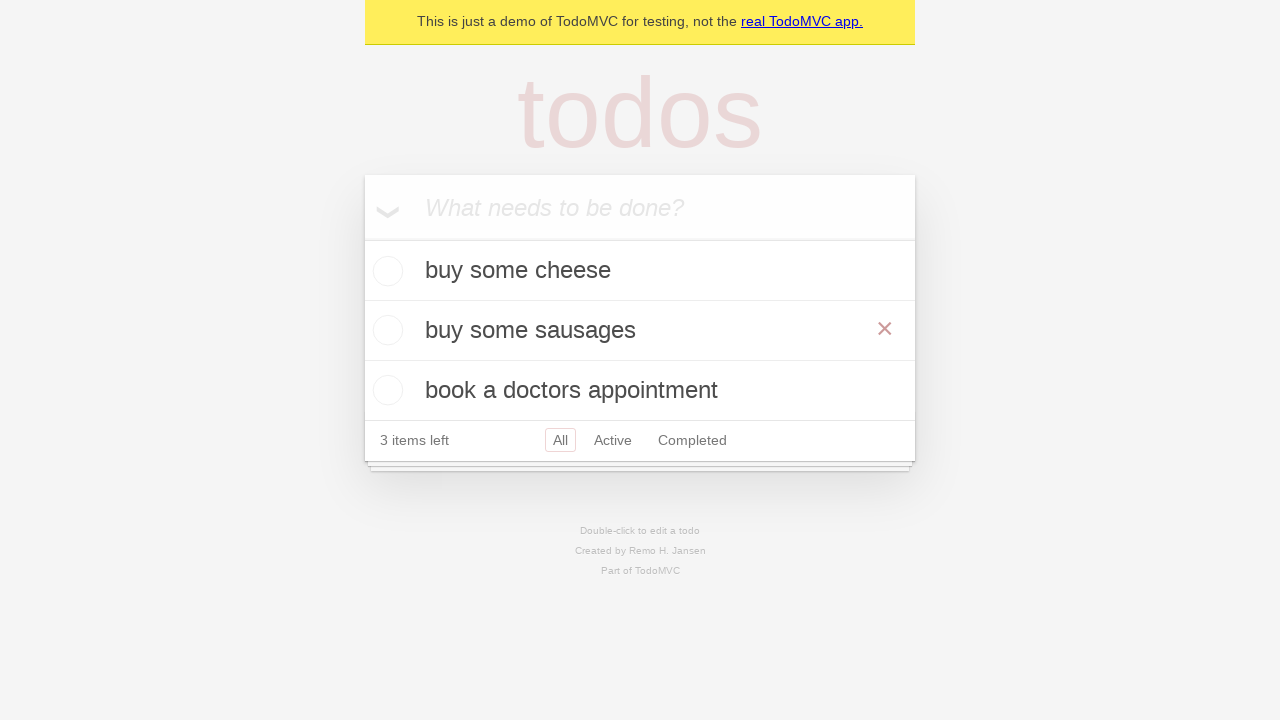